Tests a sign-up form by filling in first name, last name, and email fields, then submitting the form by clicking the submit button.

Starting URL: https://secure-retreat-92358.herokuapp.com/

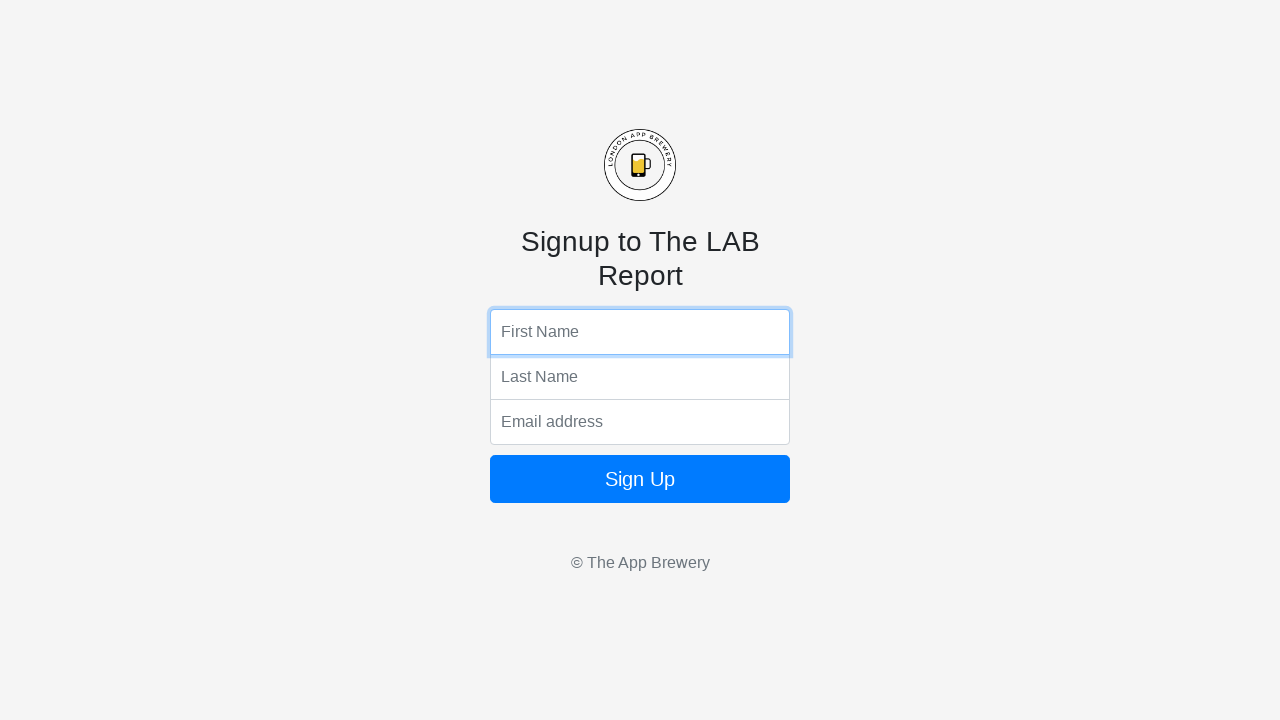

Filled first name field with 'Jordan' on input[name='fName']
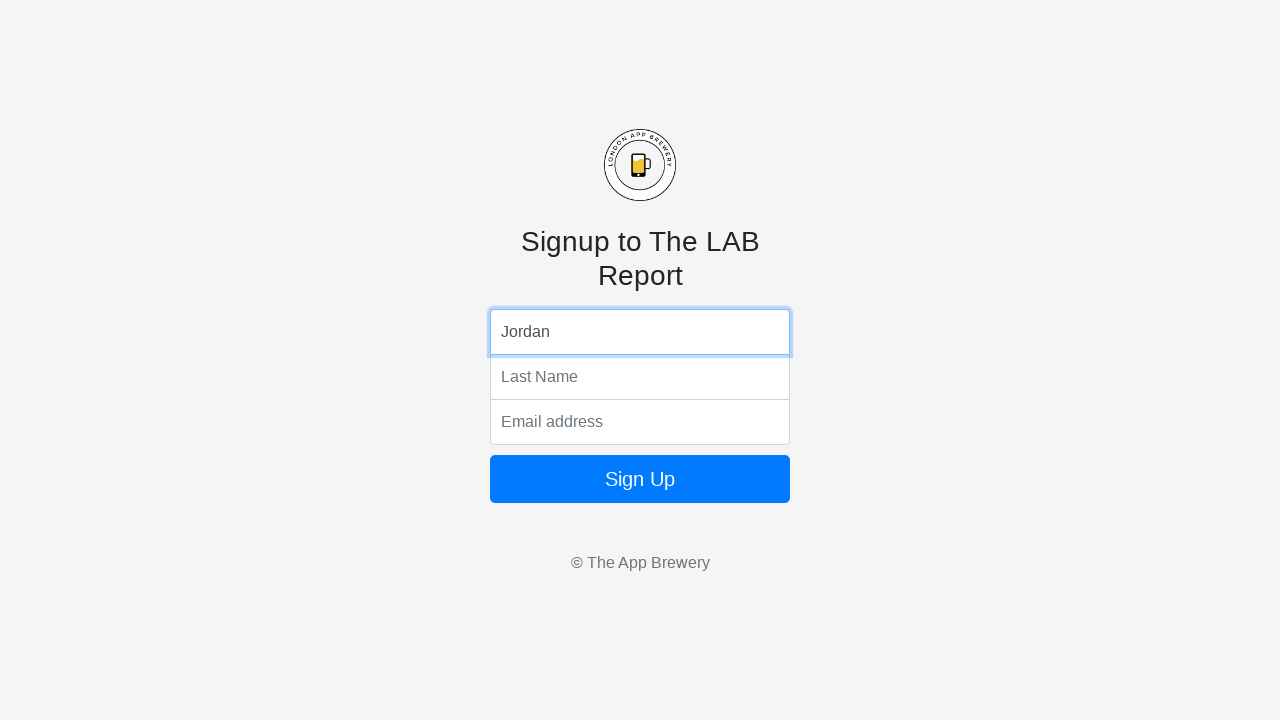

Filled last name field with 'Mitchell' on input[name='lName']
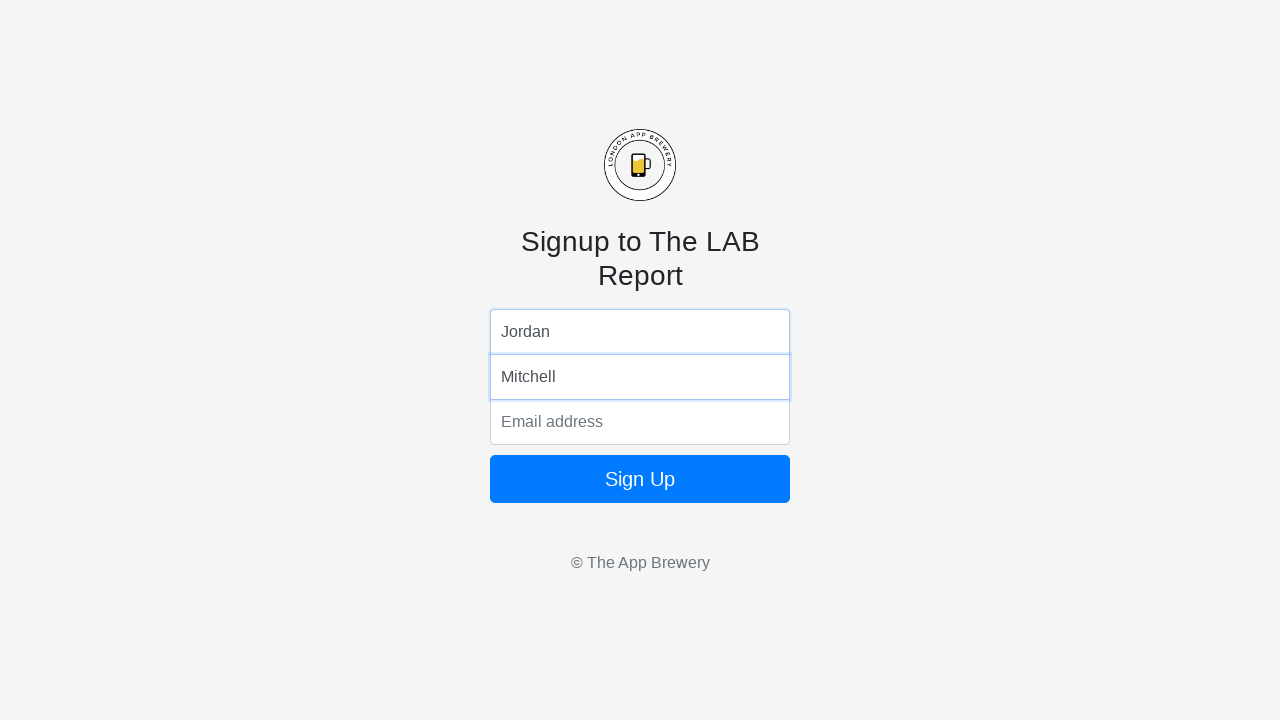

Filled email field with 'jordan.mitchell@example.com' on input[name='email']
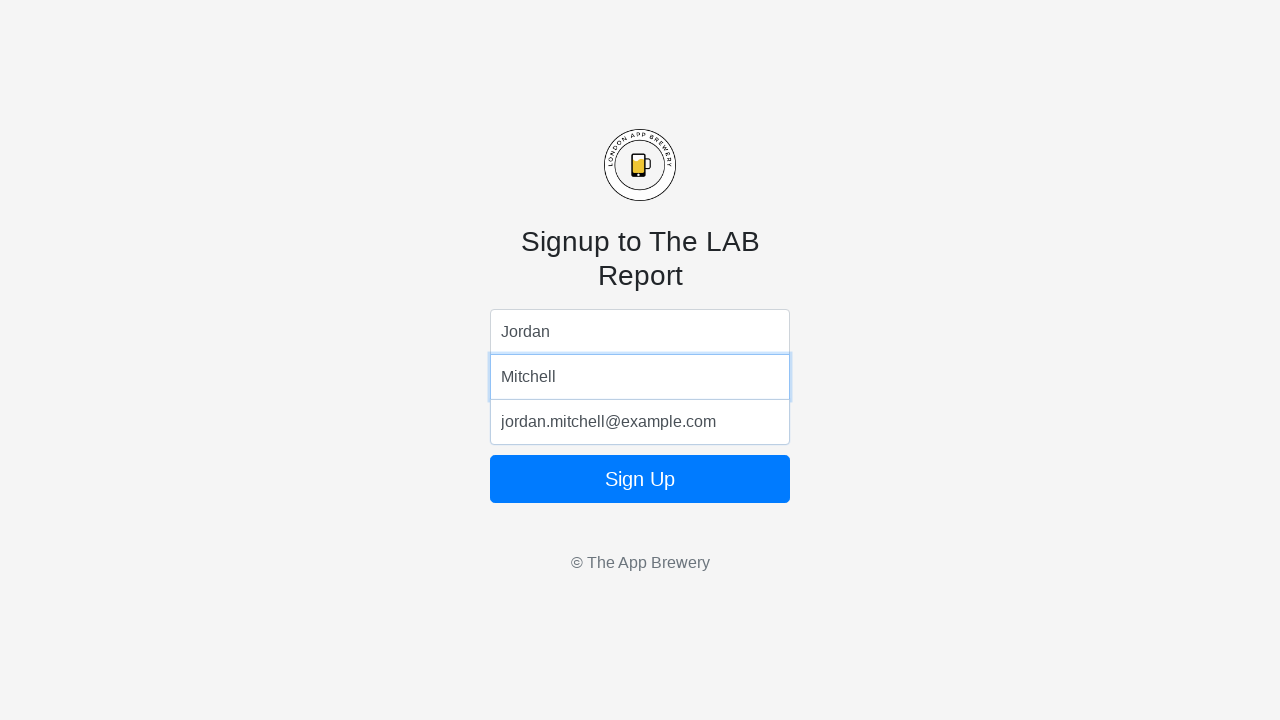

Clicked submit button to submit sign-up form at (640, 479) on .btn
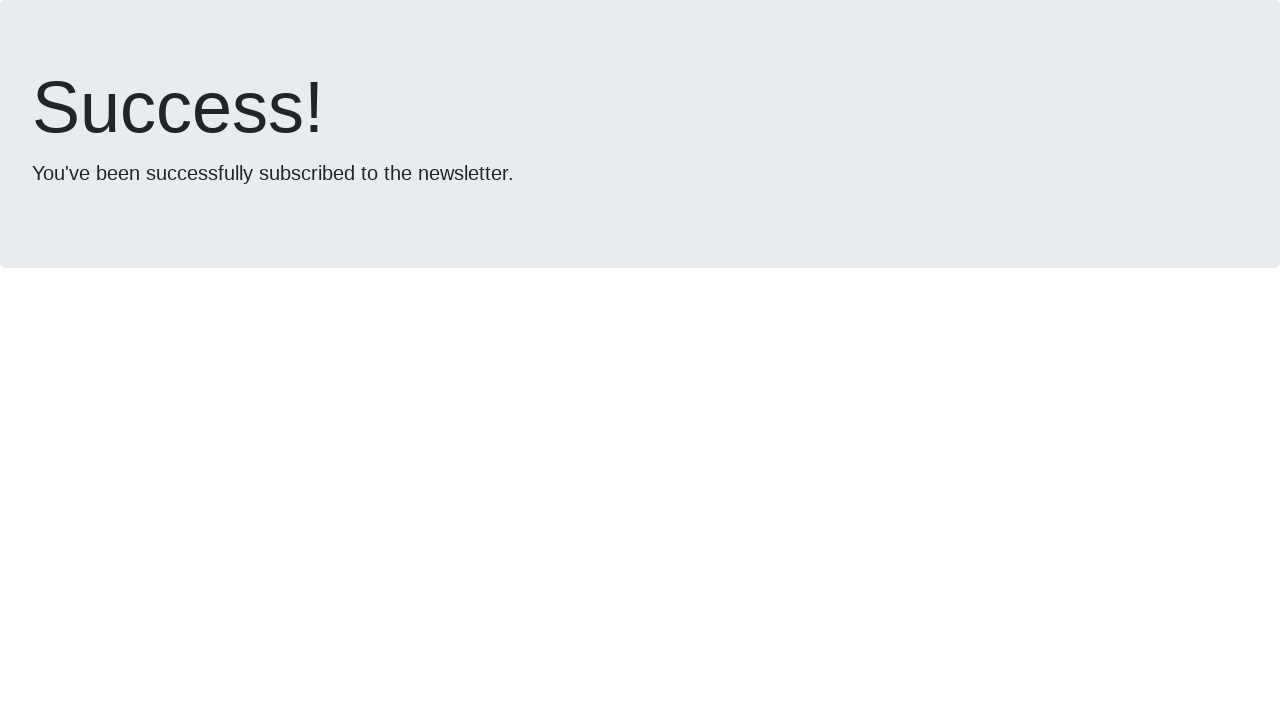

Waited 1 second for form submission to process
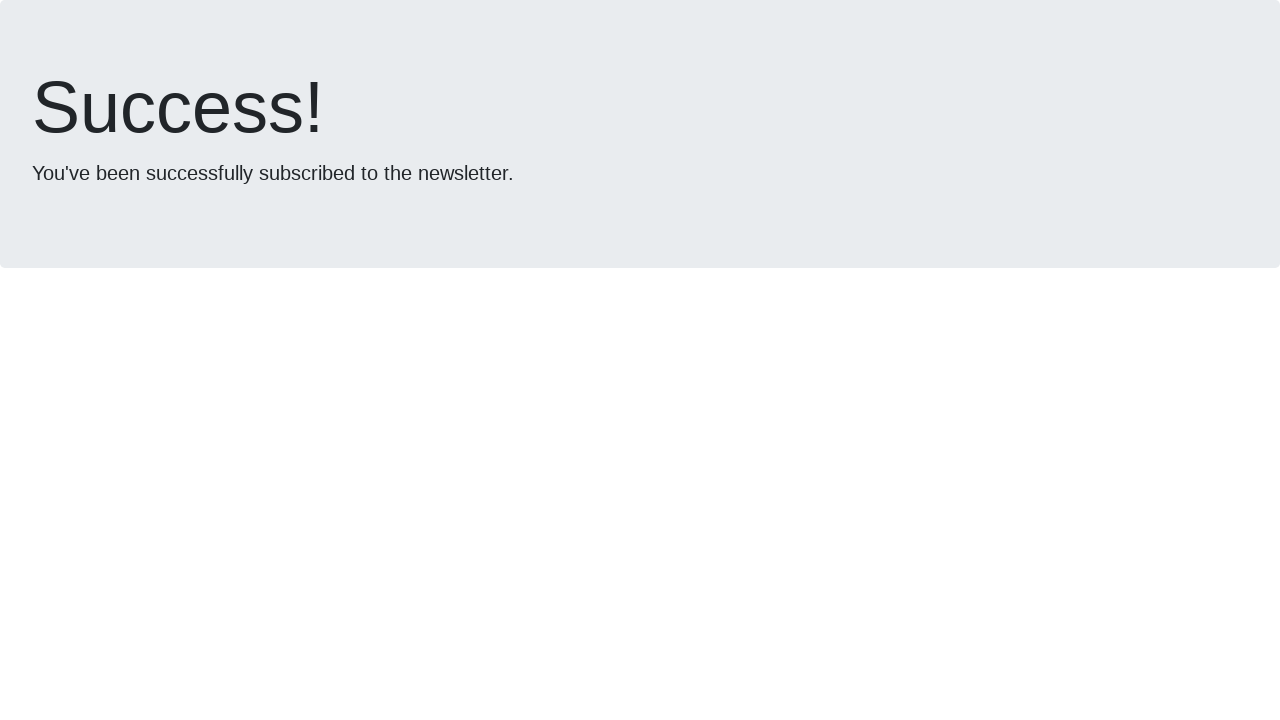

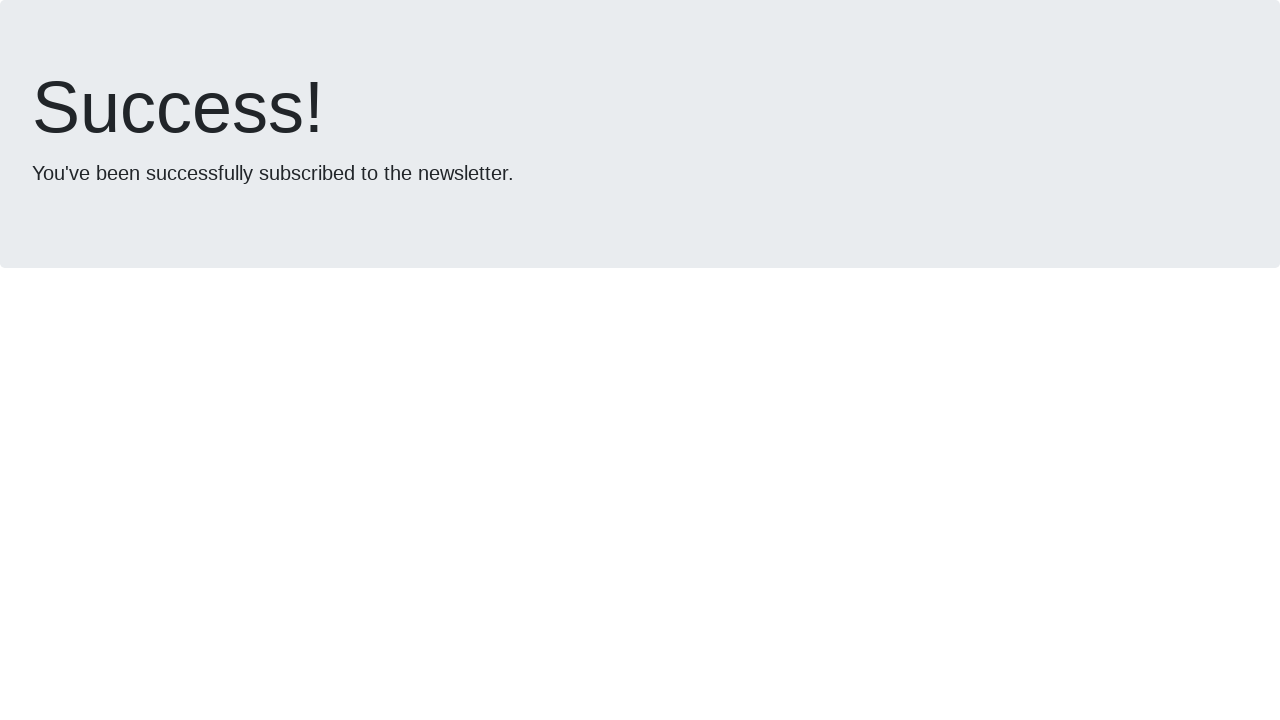